Tests that entering a valid number (80) with a non-perfect square root displays the correct calculation result with two decimal places in an alert

Starting URL: https://kristinek.github.io/site/tasks/enter_a_number

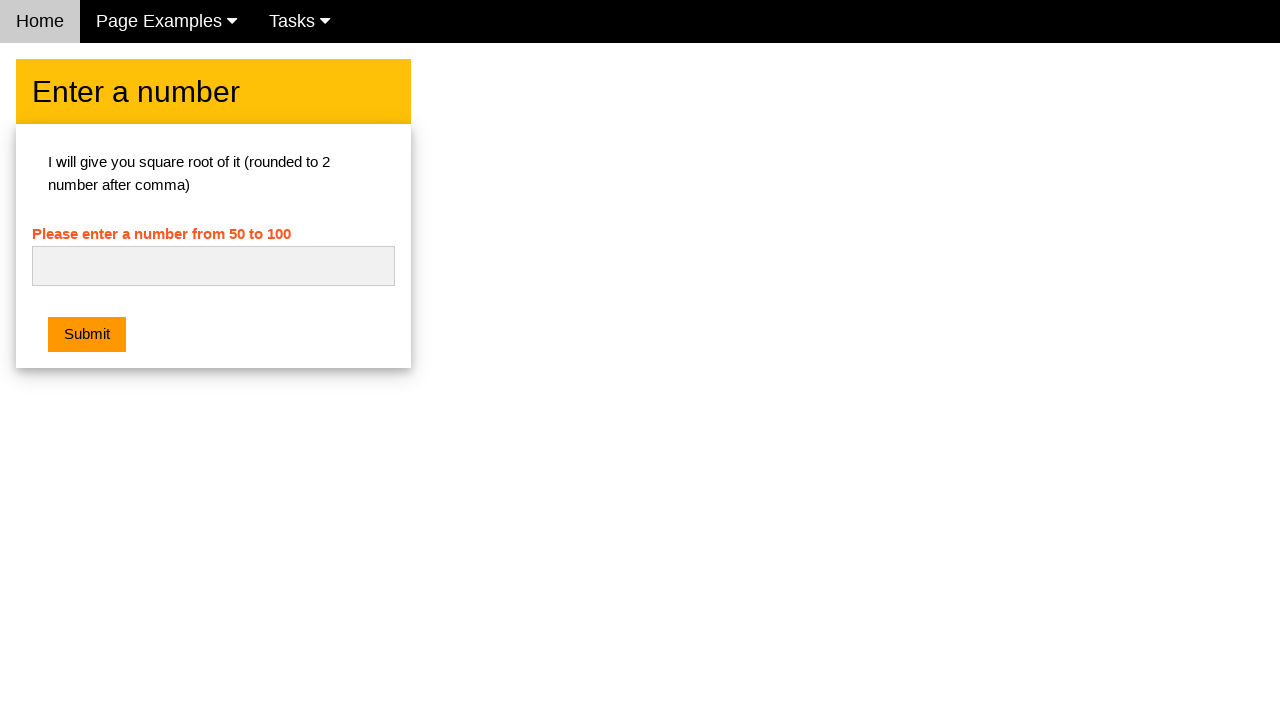

Filled input field with '80.0' to test square root with remainder on #numb
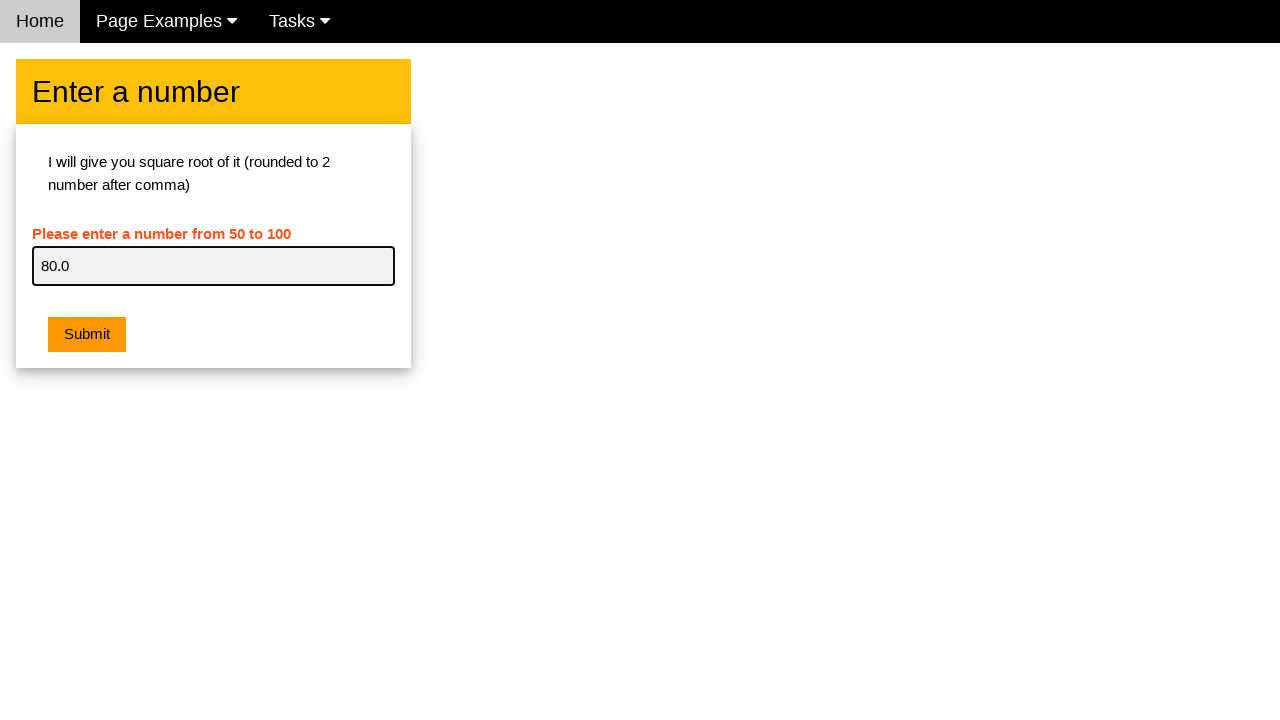

Clicked submit button to calculate square root at (87, 335) on button
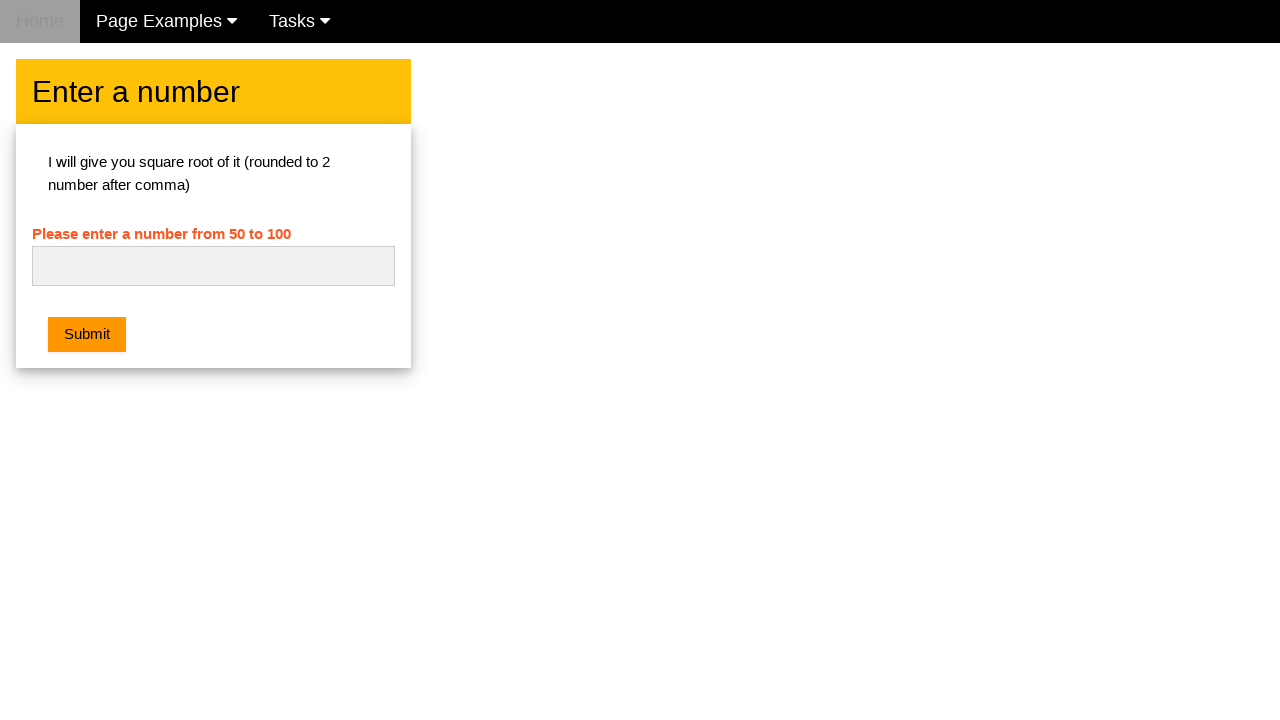

Waited for dialog to be handled
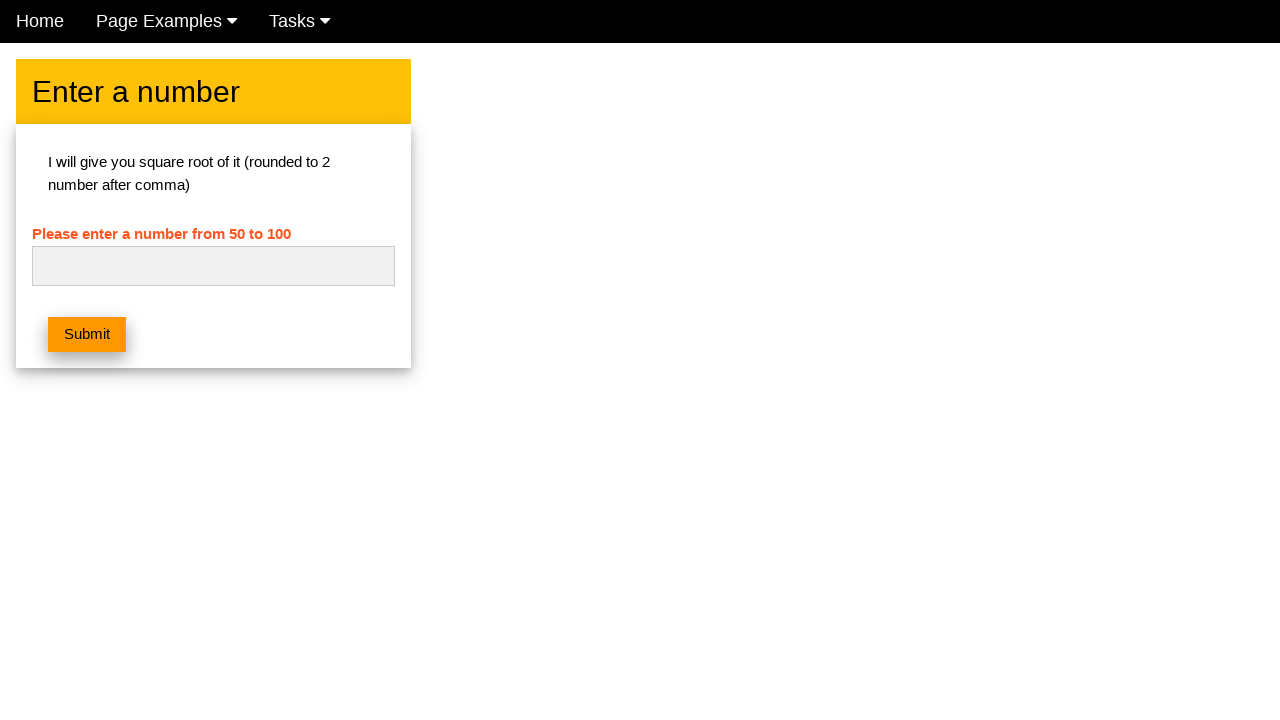

Verified alert displayed correct square root calculation: 8.94 for input 80.0
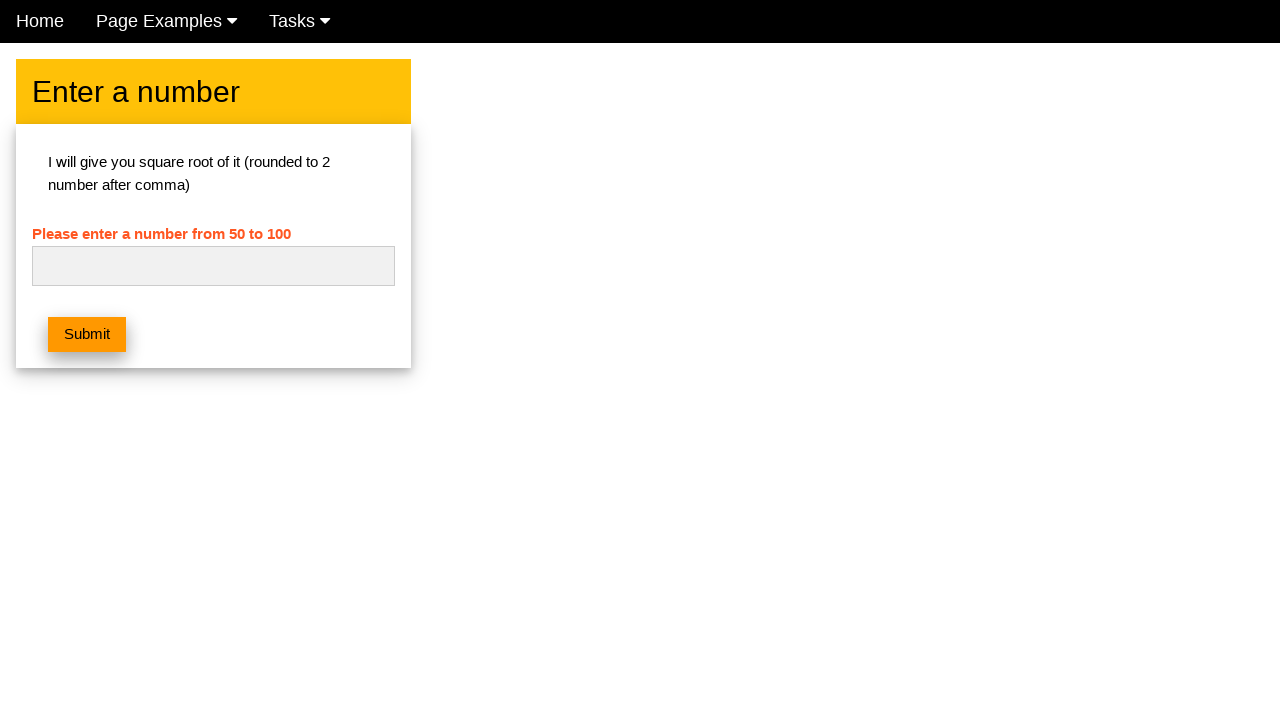

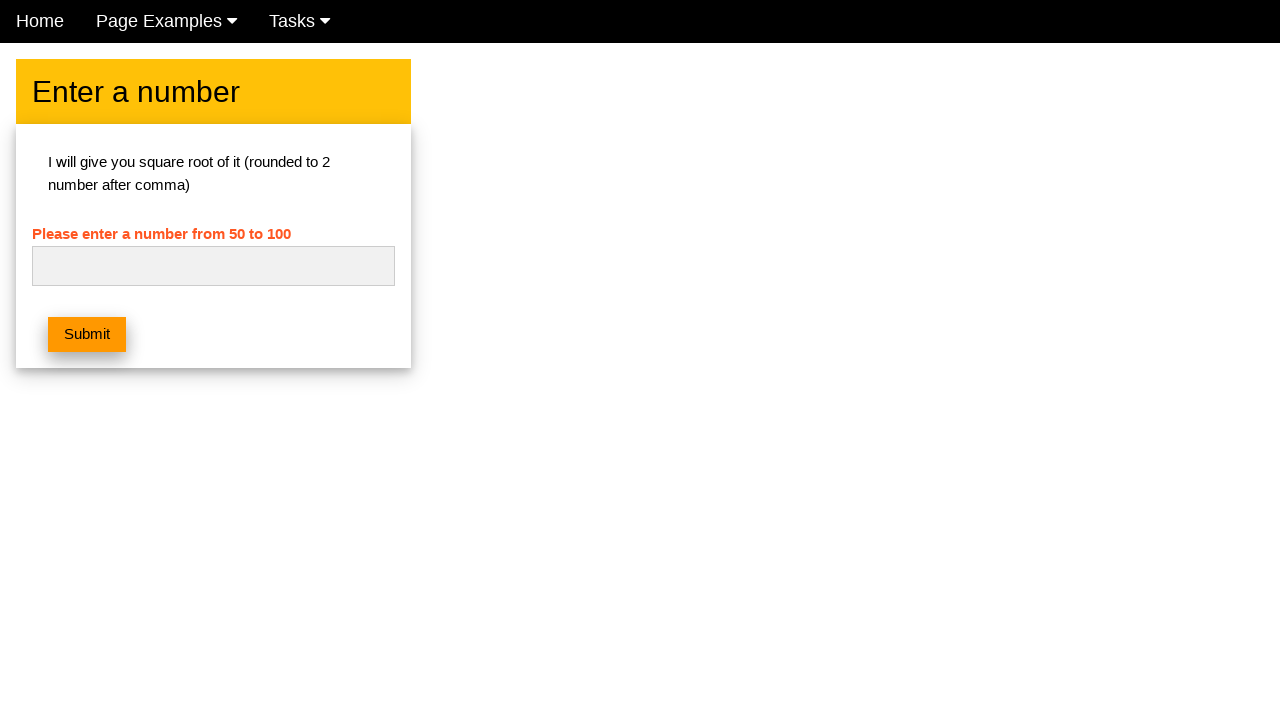